Tests page scrolling functionality by scrolling the main window and a table element, then verifies that table data is accessible

Starting URL: https://rahulshettyacademy.com/AutomationPractice/

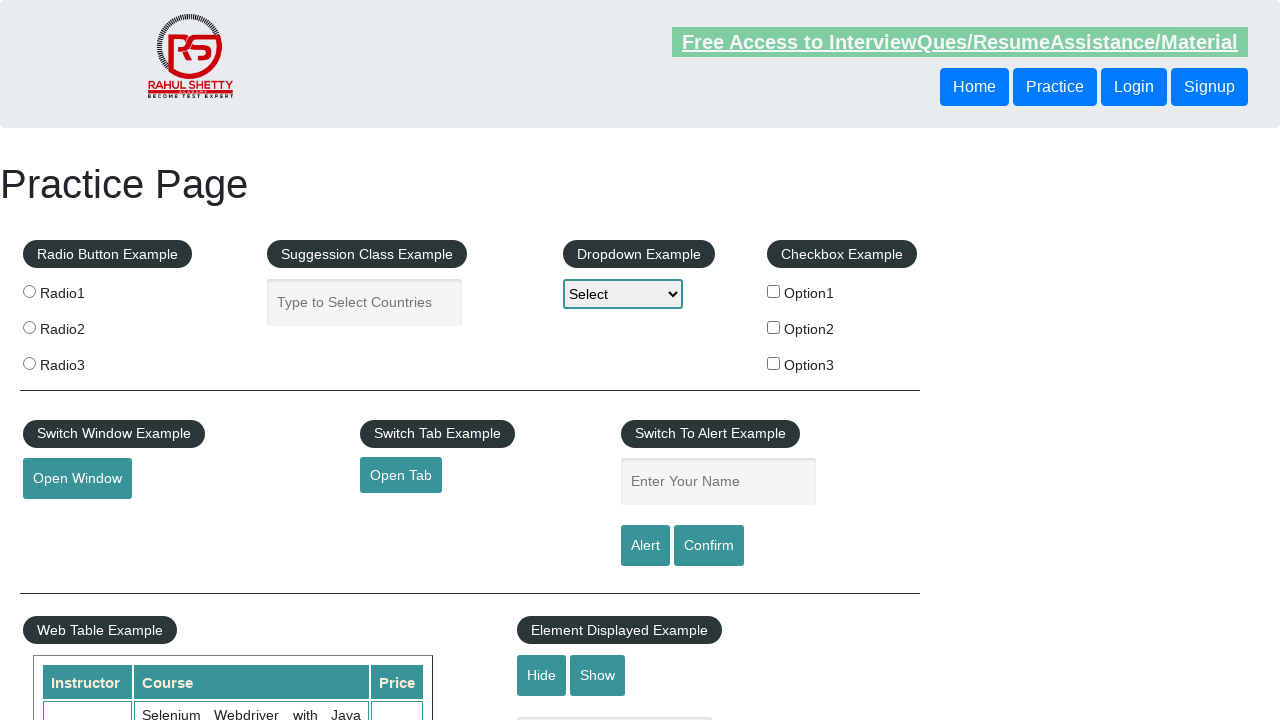

Scrolled main window down by 500 pixels
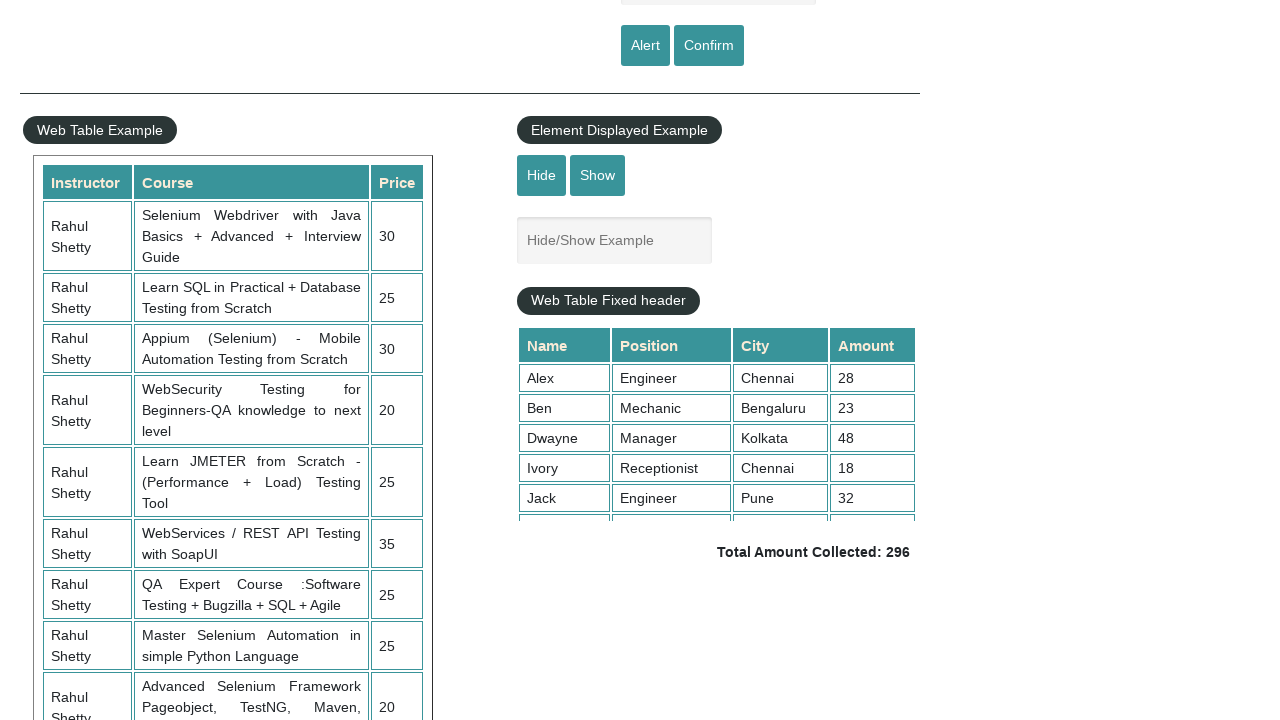

Waited 3 seconds for table to be visible
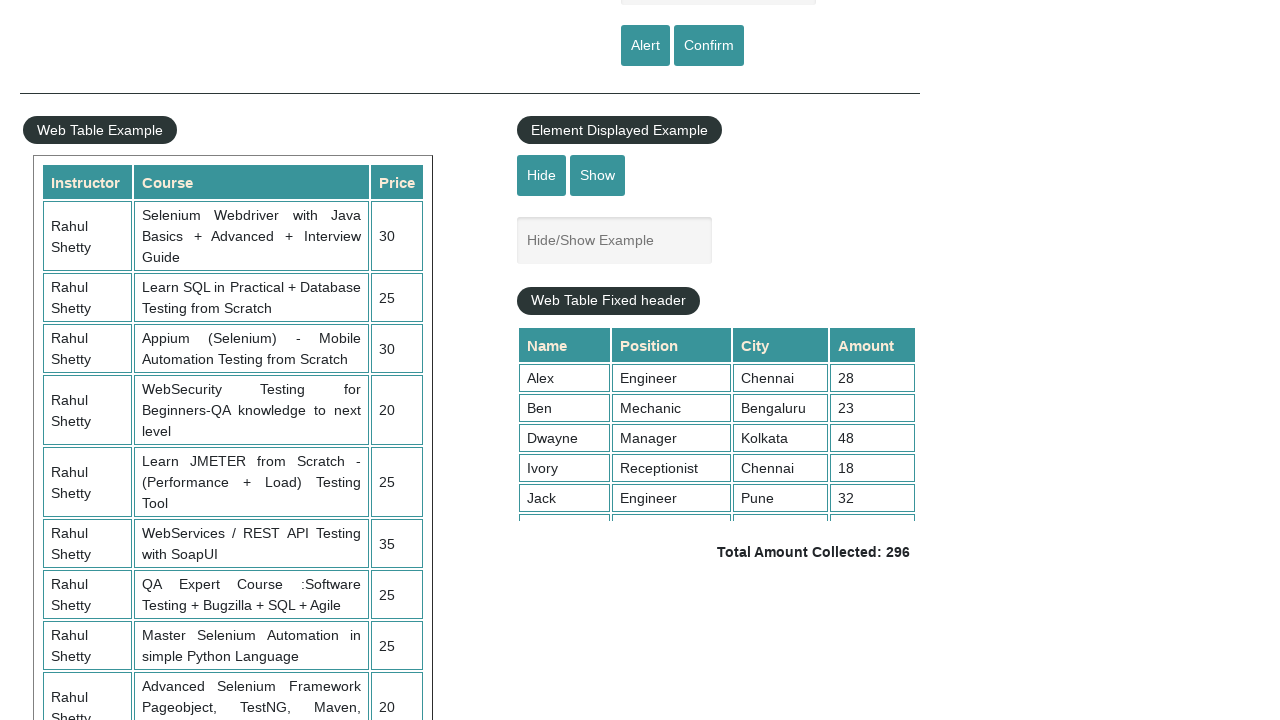

Scrolled table element to bottom (scrollTop=5000)
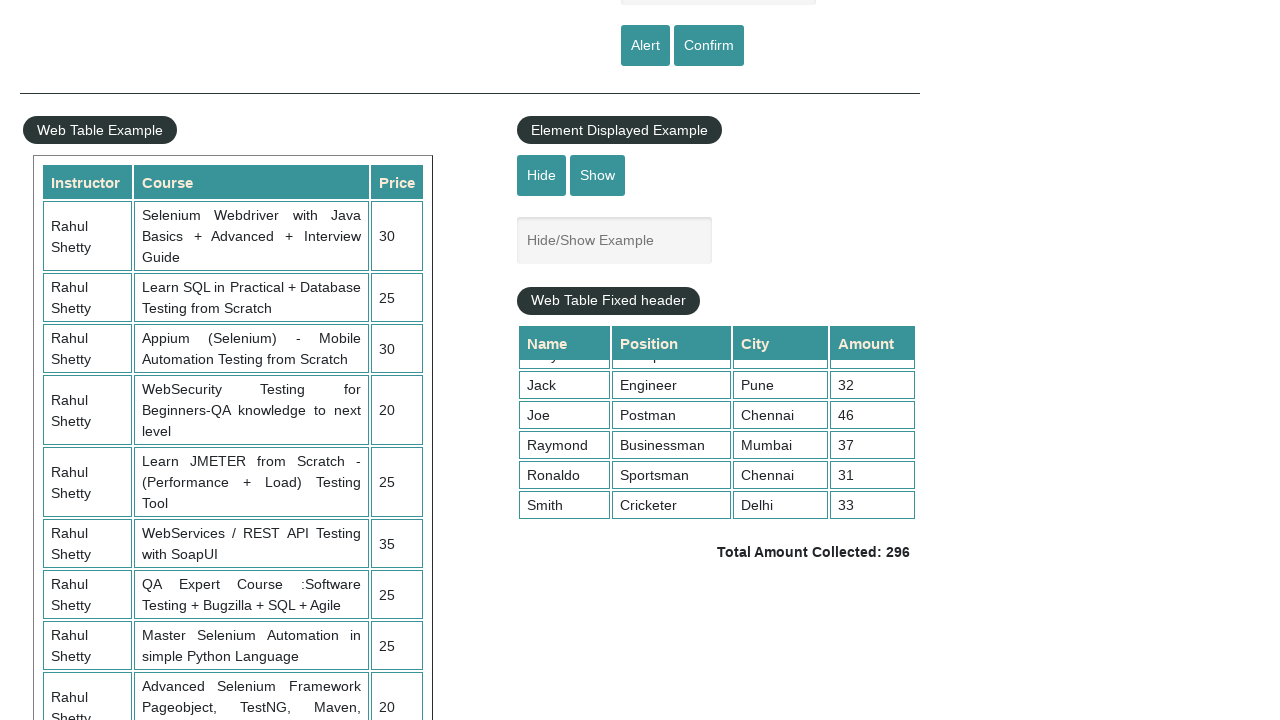

Retrieved all values from 4th column of table
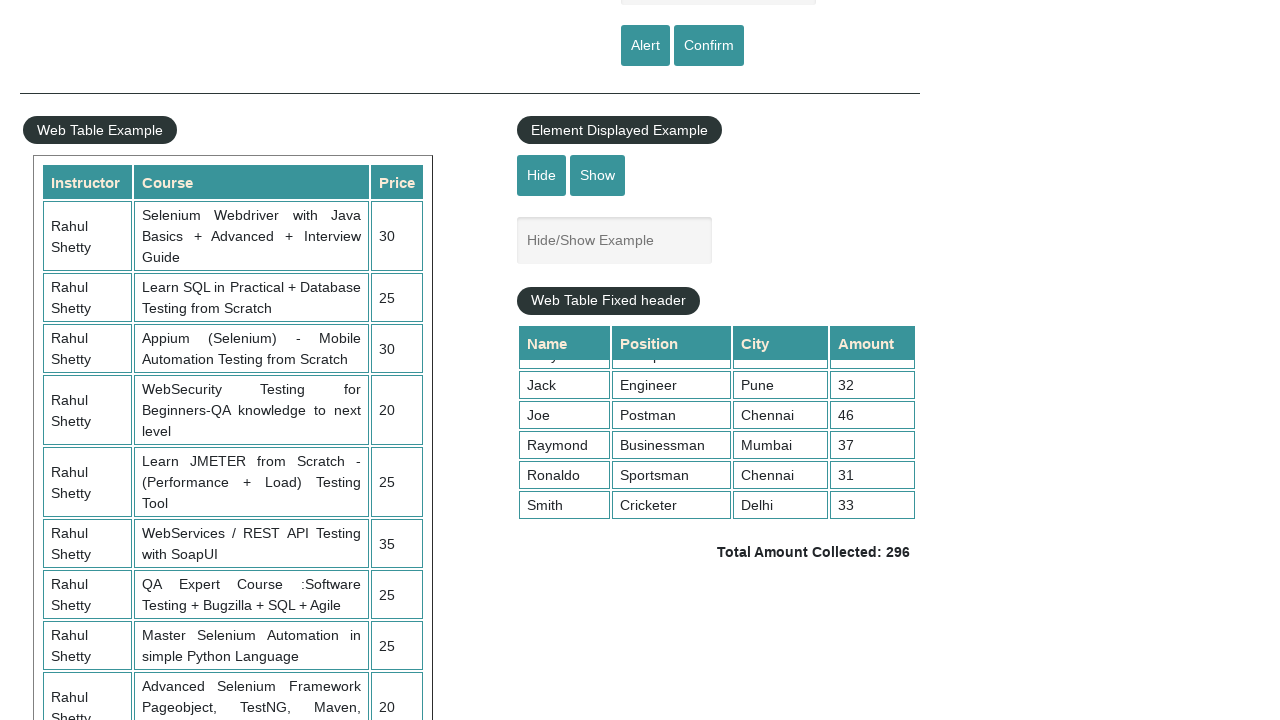

Calculated sum of values in 4th column: 296
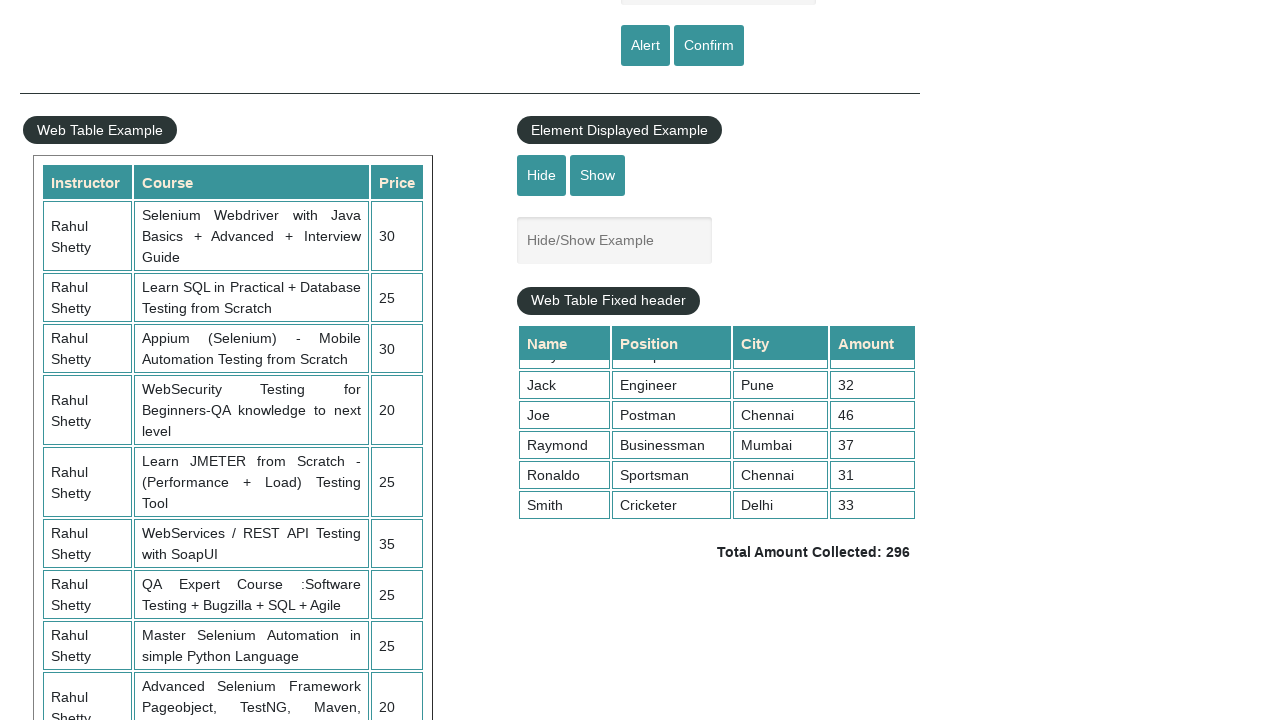

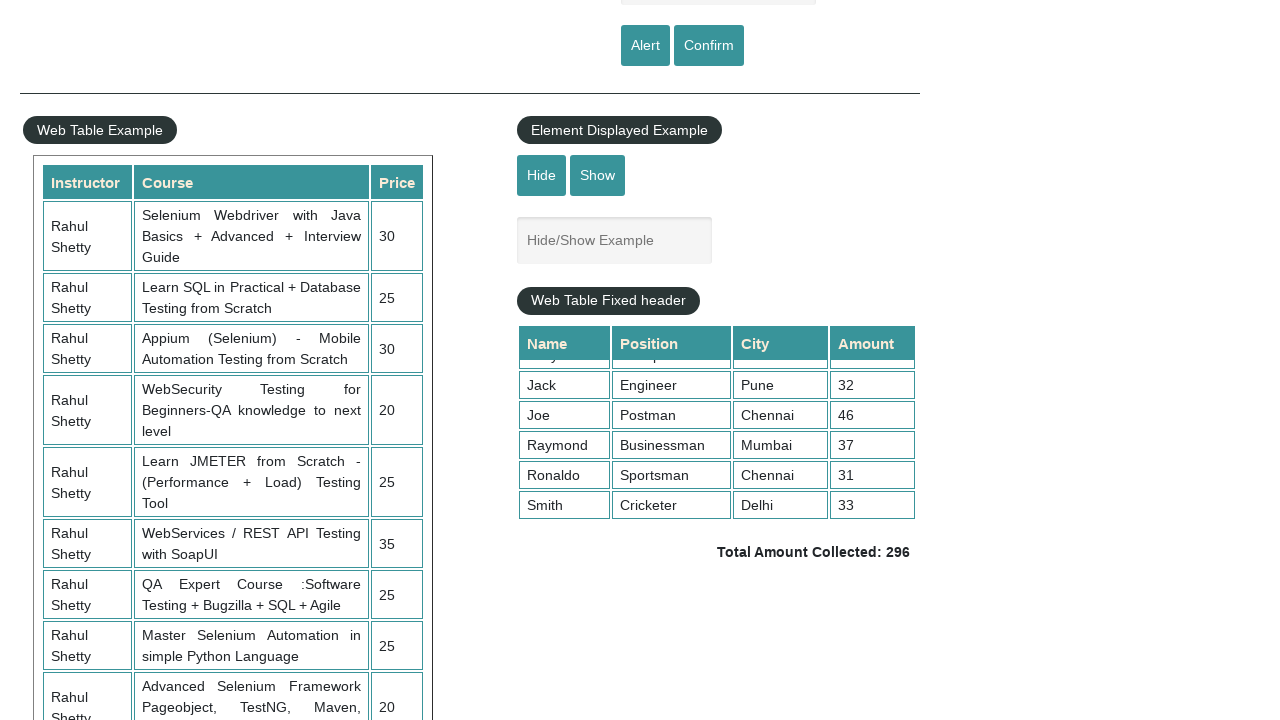